Navigates to Nykaa homepage and waits for the page to load

Starting URL: https://www.nykaa.com

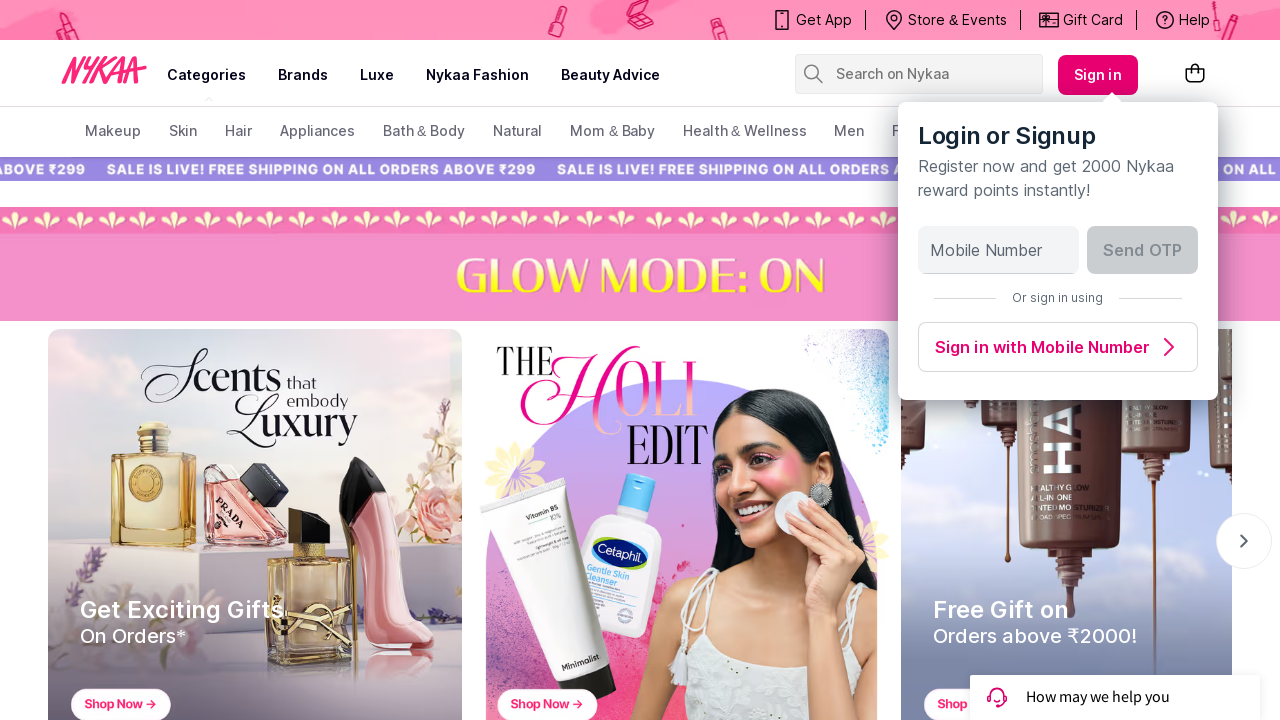

Navigated to Nykaa homepage and waited for DOM content to load
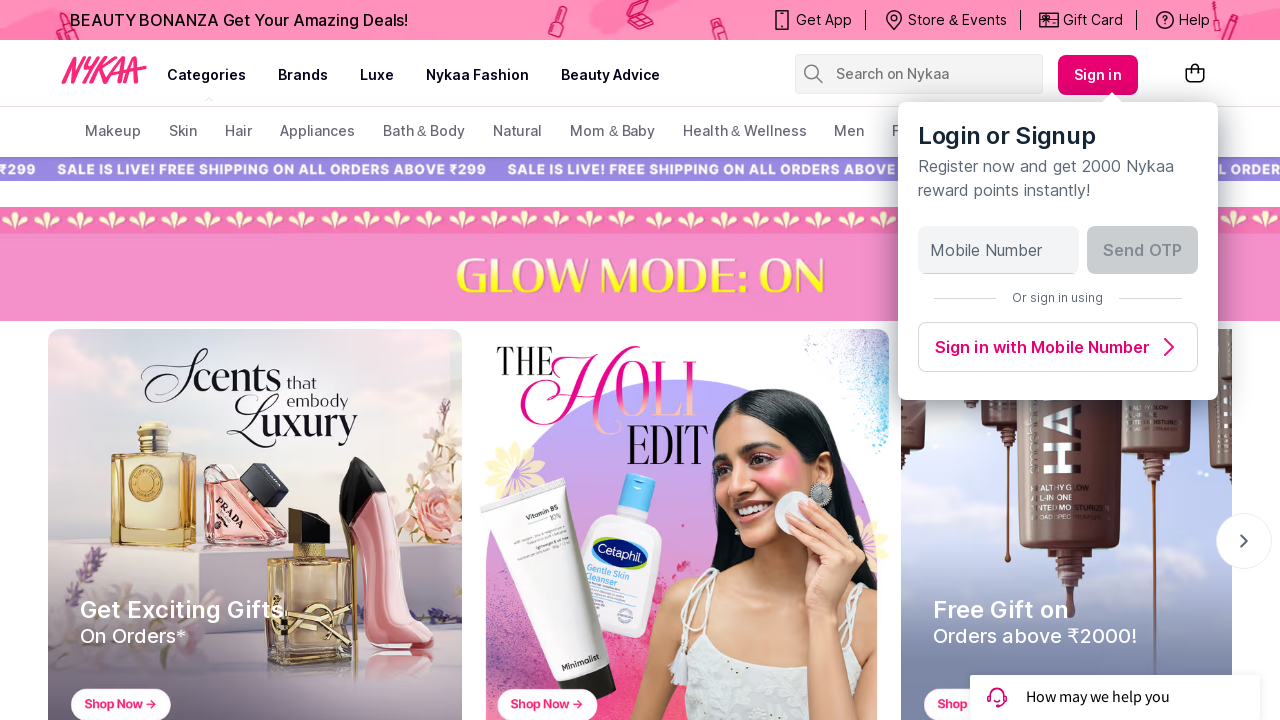

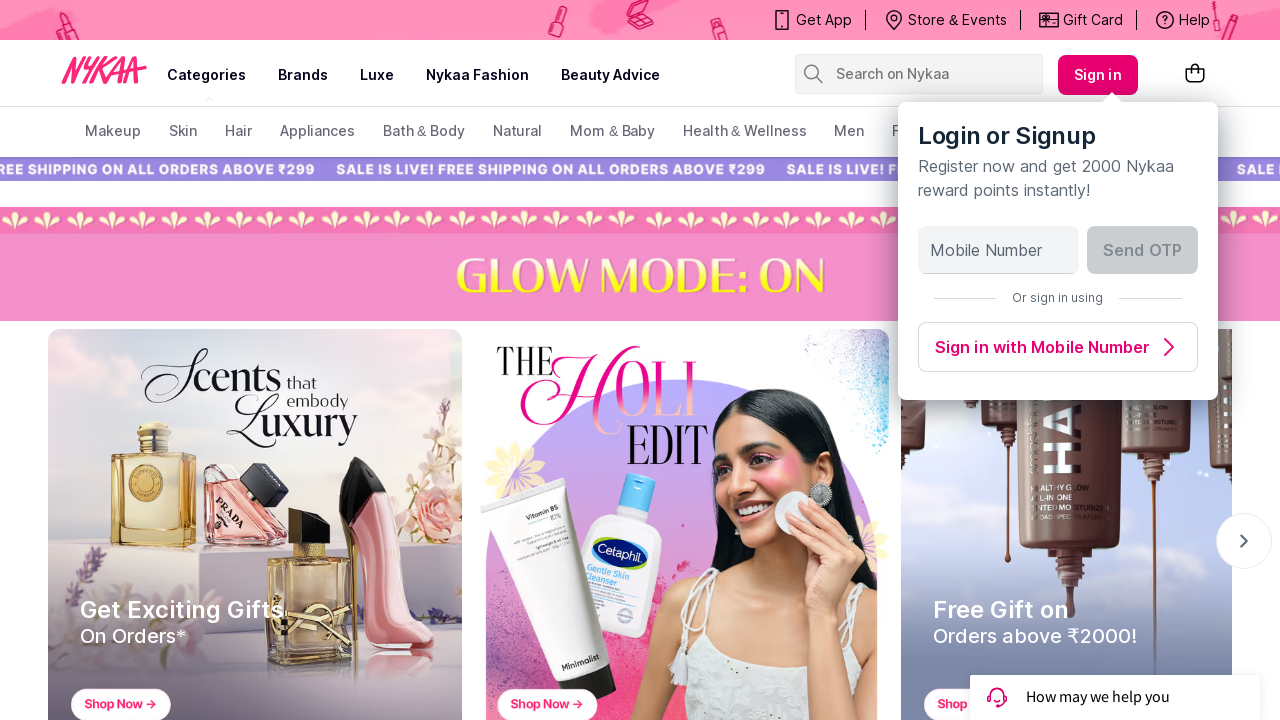